Tests file download functionality by navigating to a file download page and clicking the download button to initiate a file download.

Starting URL: https://www.leafground.com/file.xhtml

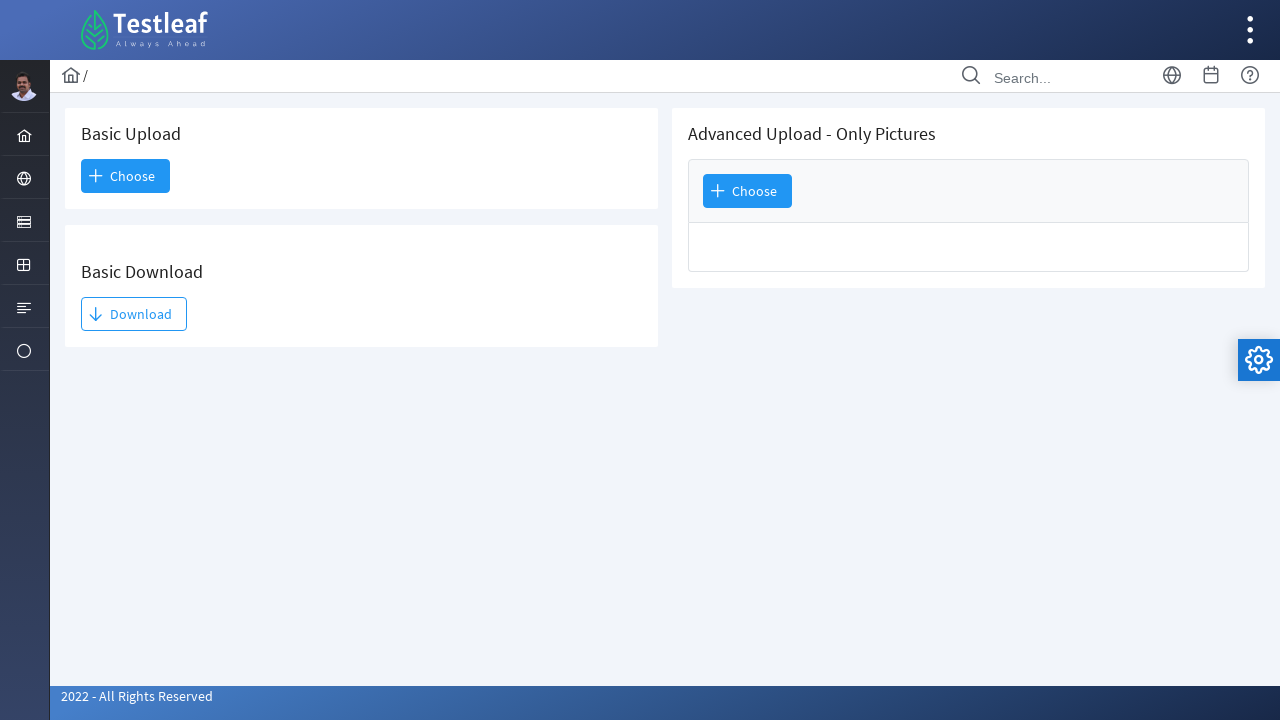

Navigated to file download page
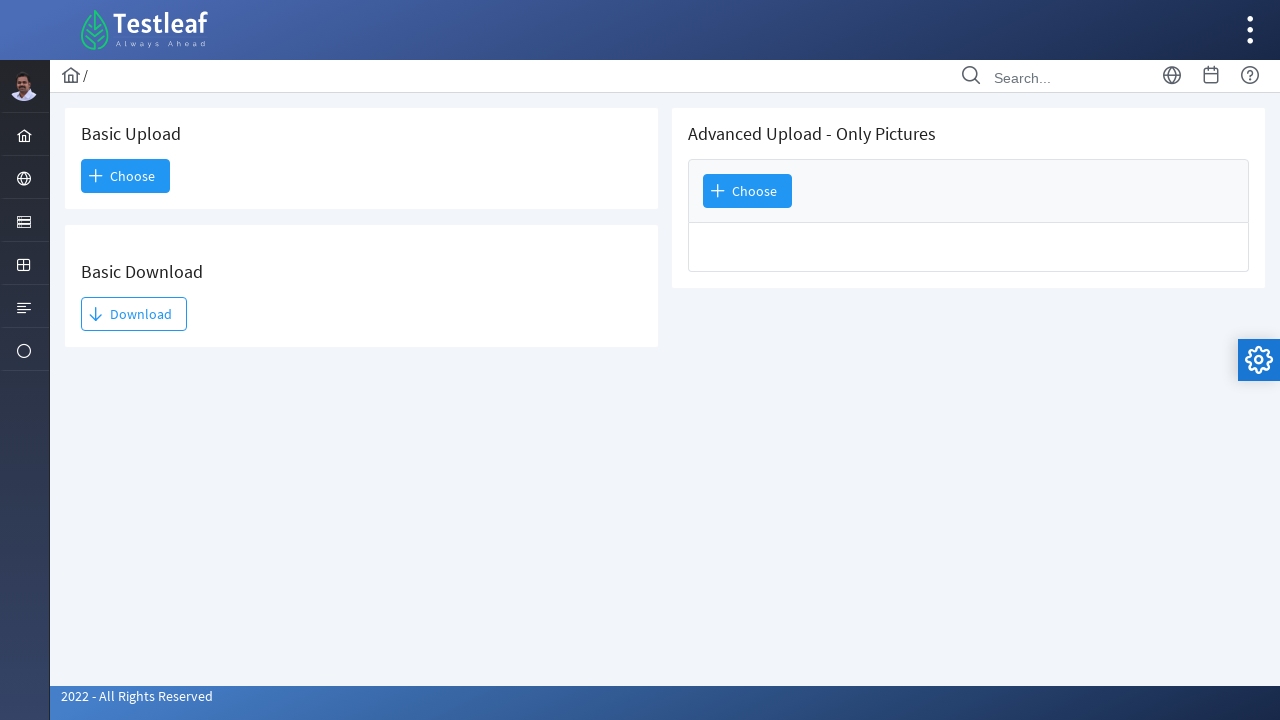

Clicked Download button to initiate file download at (134, 314) on xpath=//*[text()='Download']
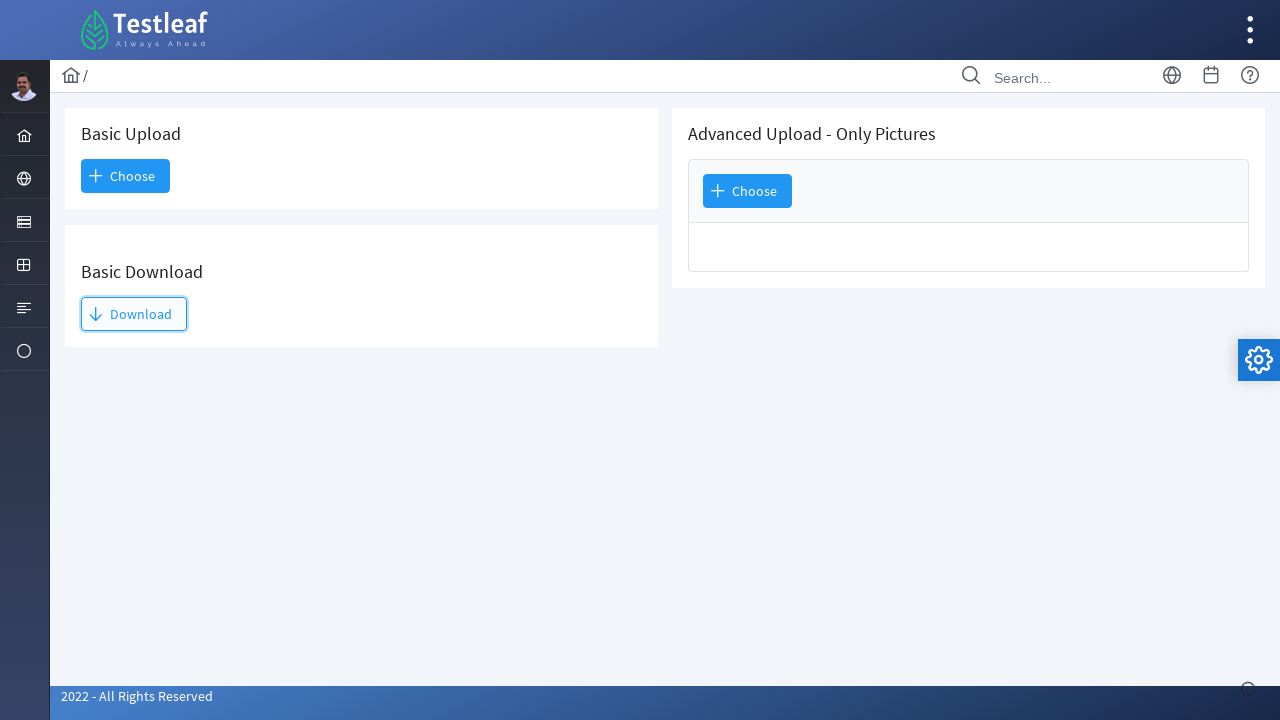

Waited 3 seconds for download to initiate
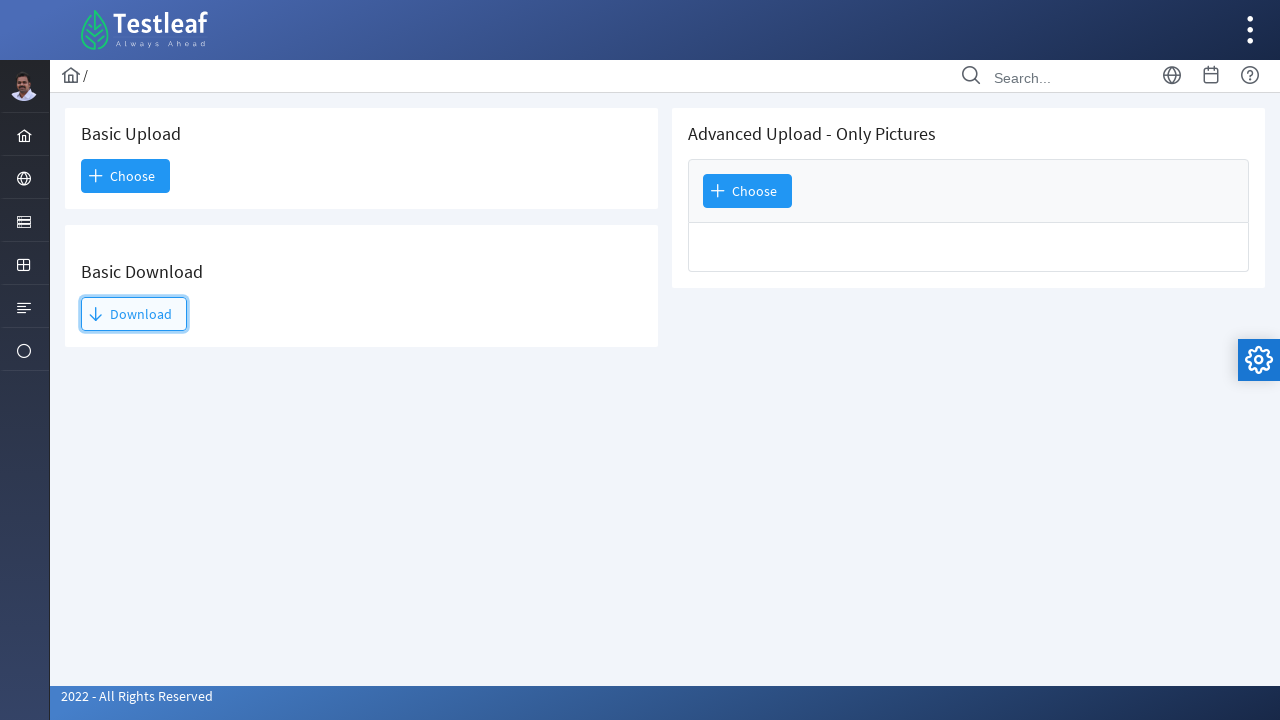

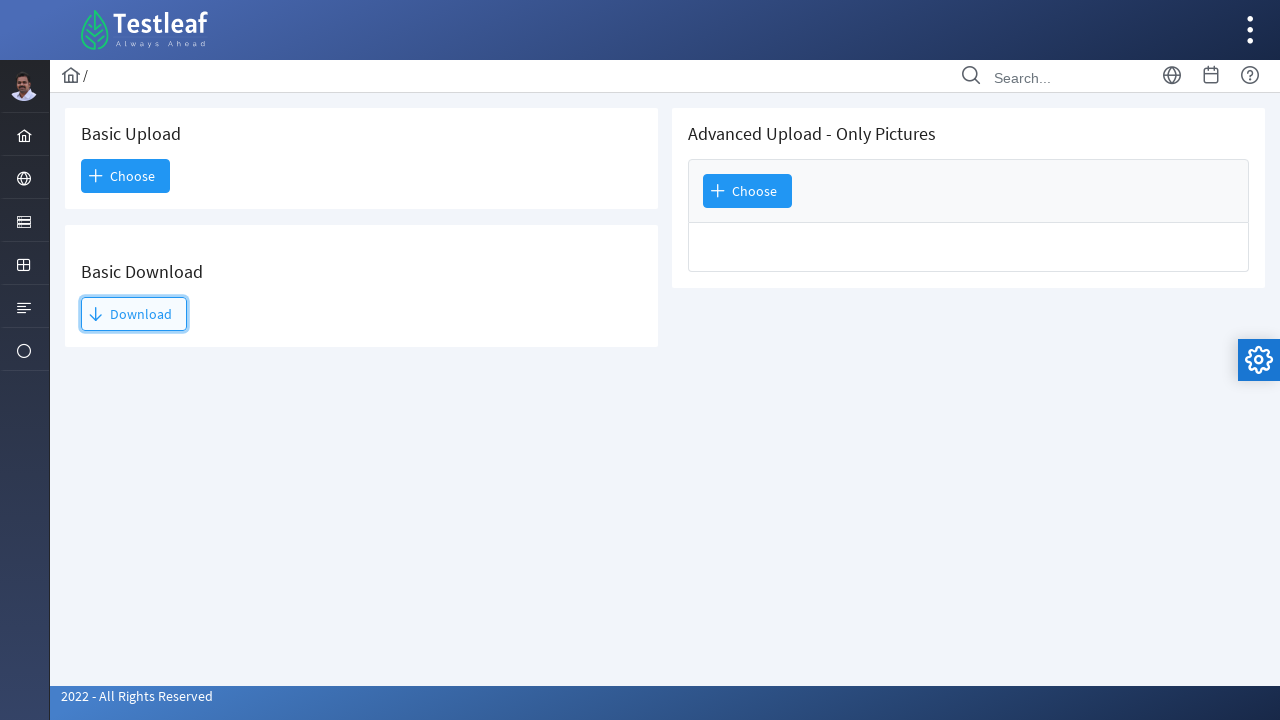